Opens the SOC website homepage and waits for the page to load to verify accessibility.

Starting URL: https://www.soc.com.br/

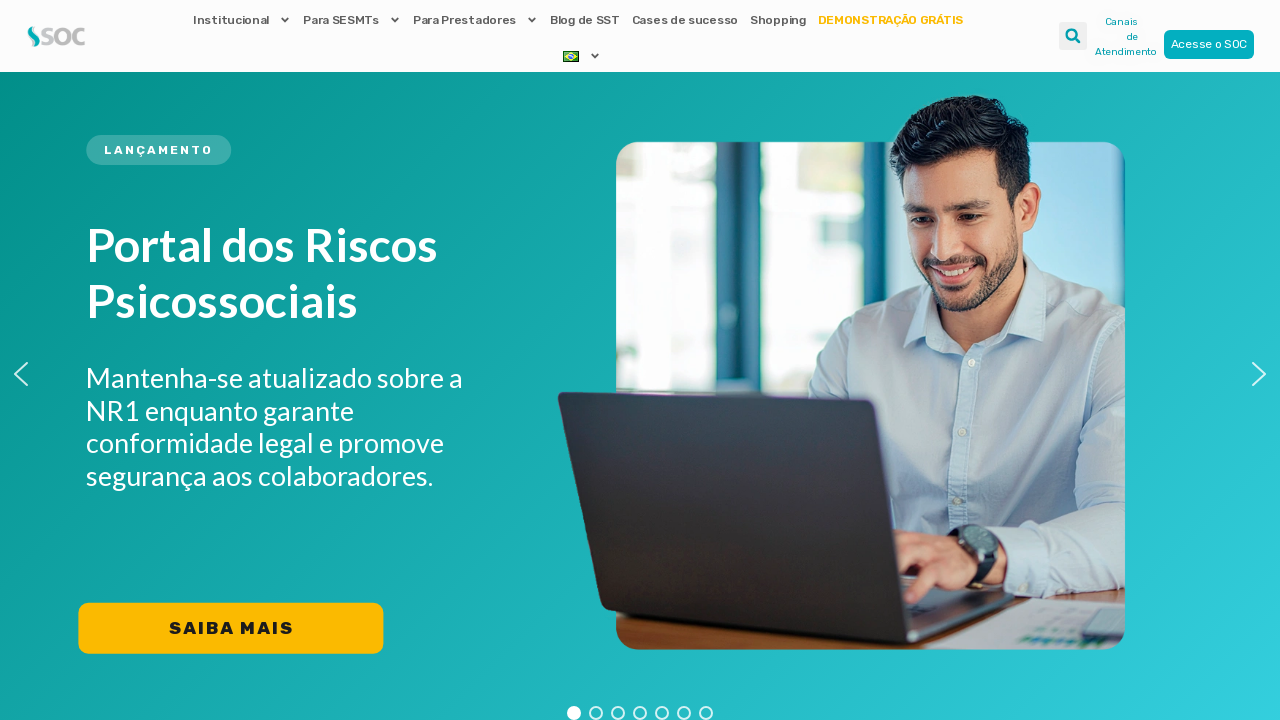

Navigated to SOC website homepage
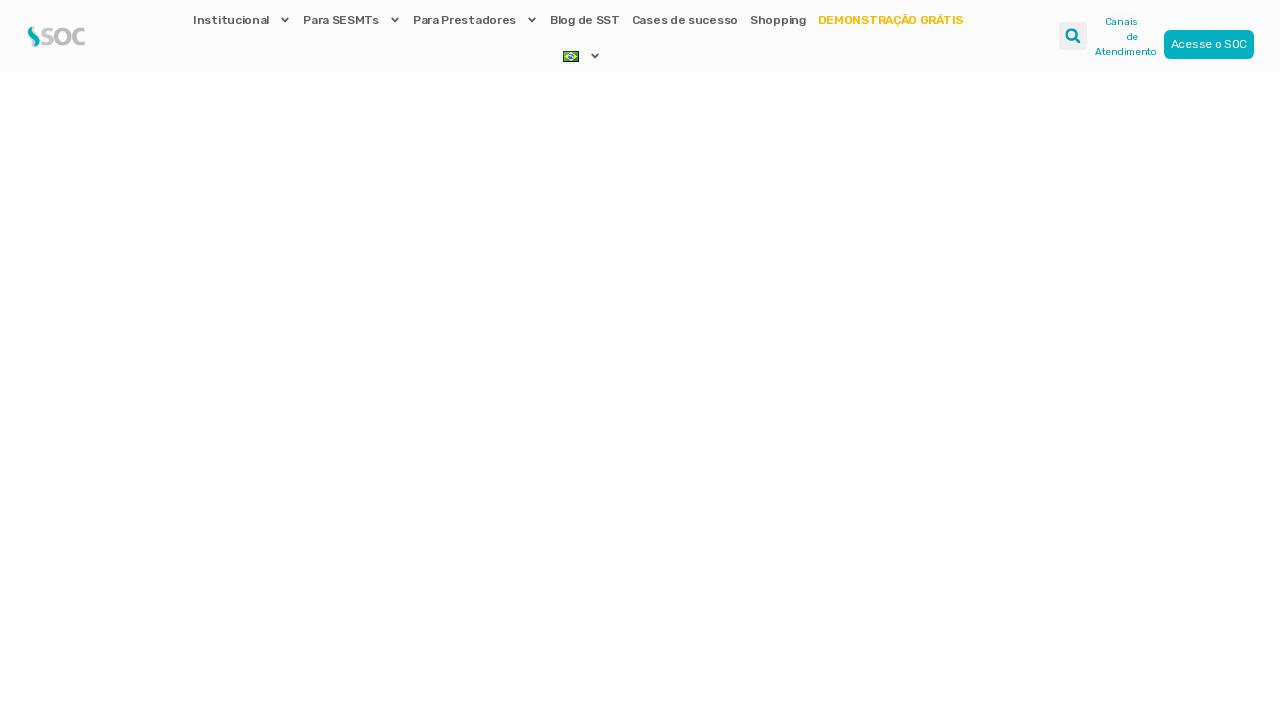

Page fully loaded with DOM content ready
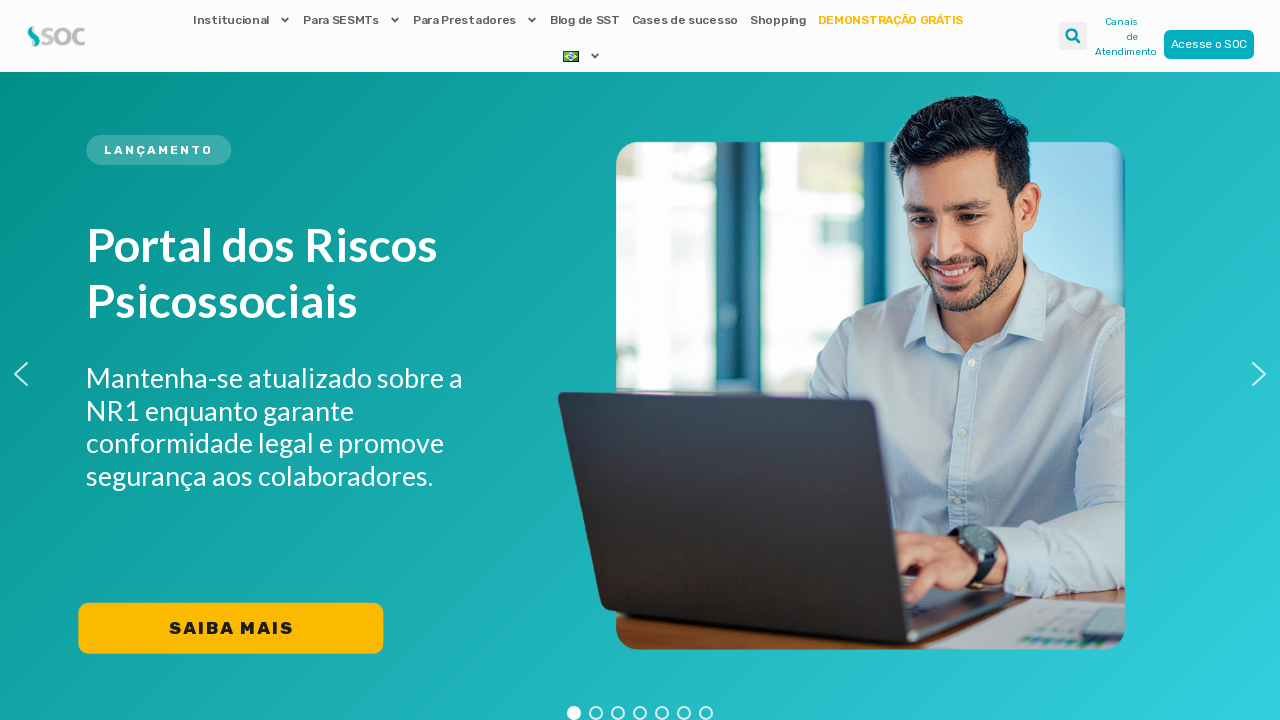

Verified that page URL contains expected domain 'soc.com.br'
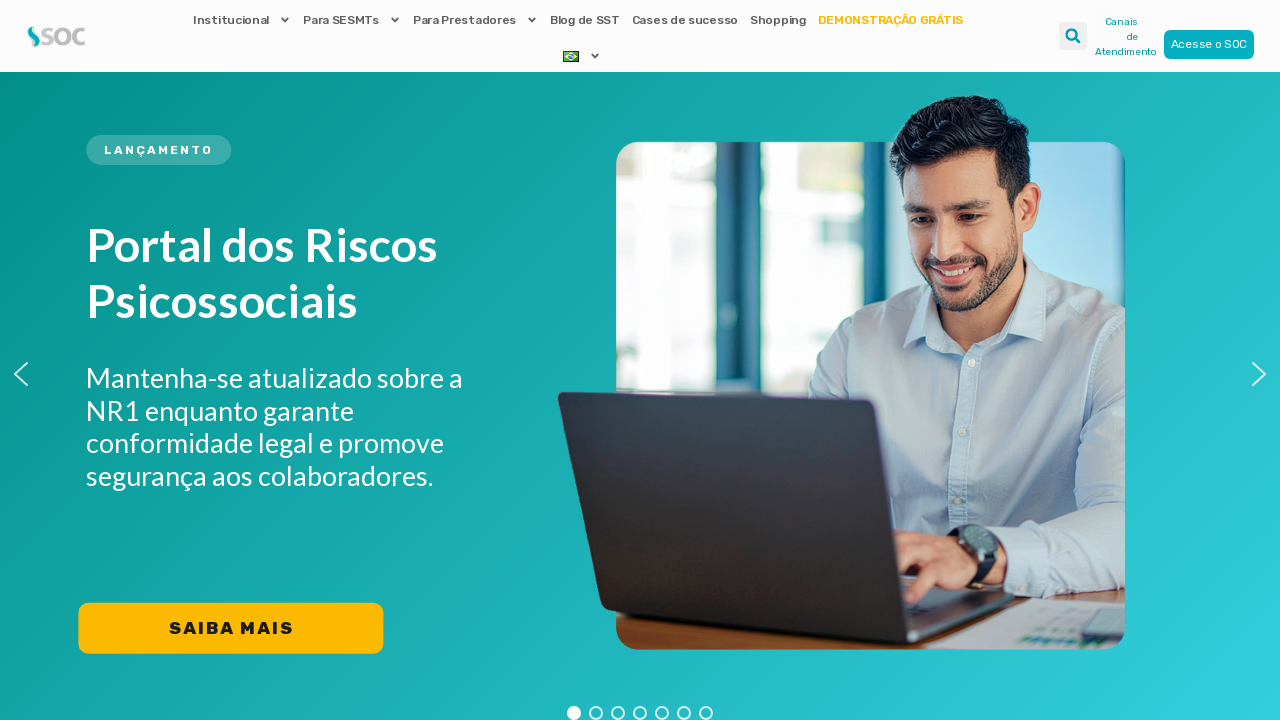

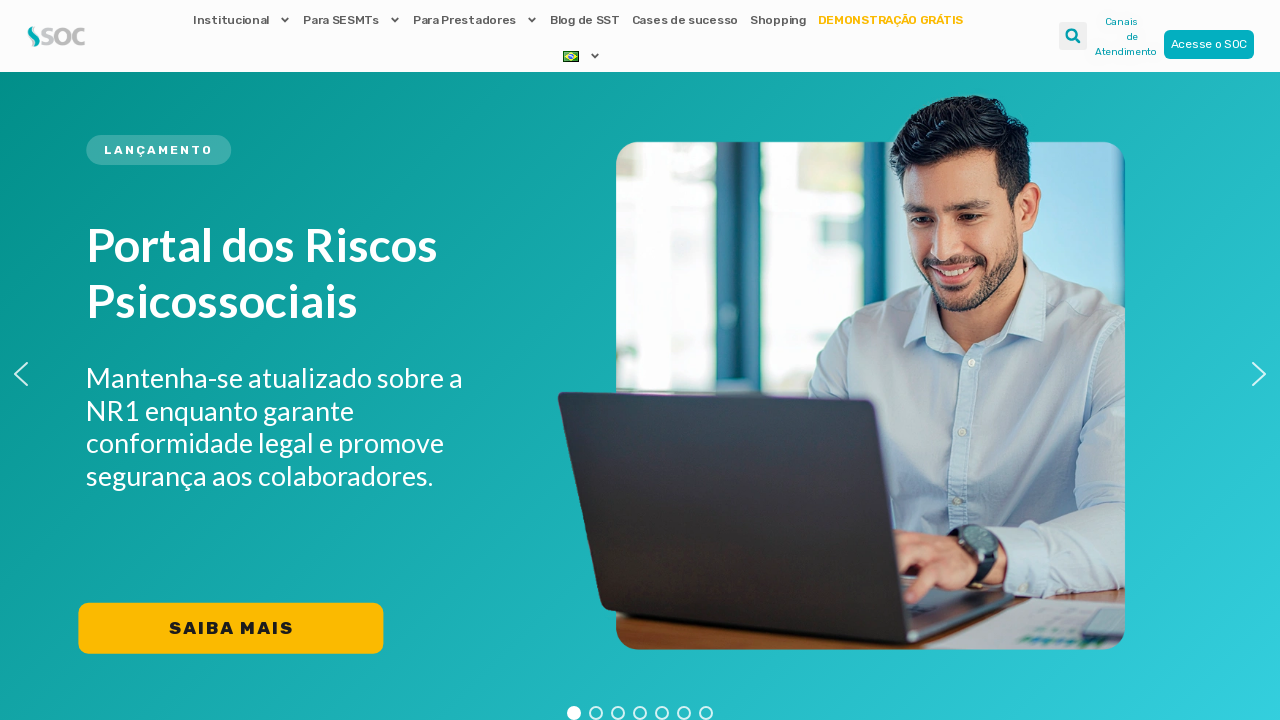